Tests right-click functionality on a button element and verifies that a message appears after the context click action

Starting URL: https://demoqa.com/buttons

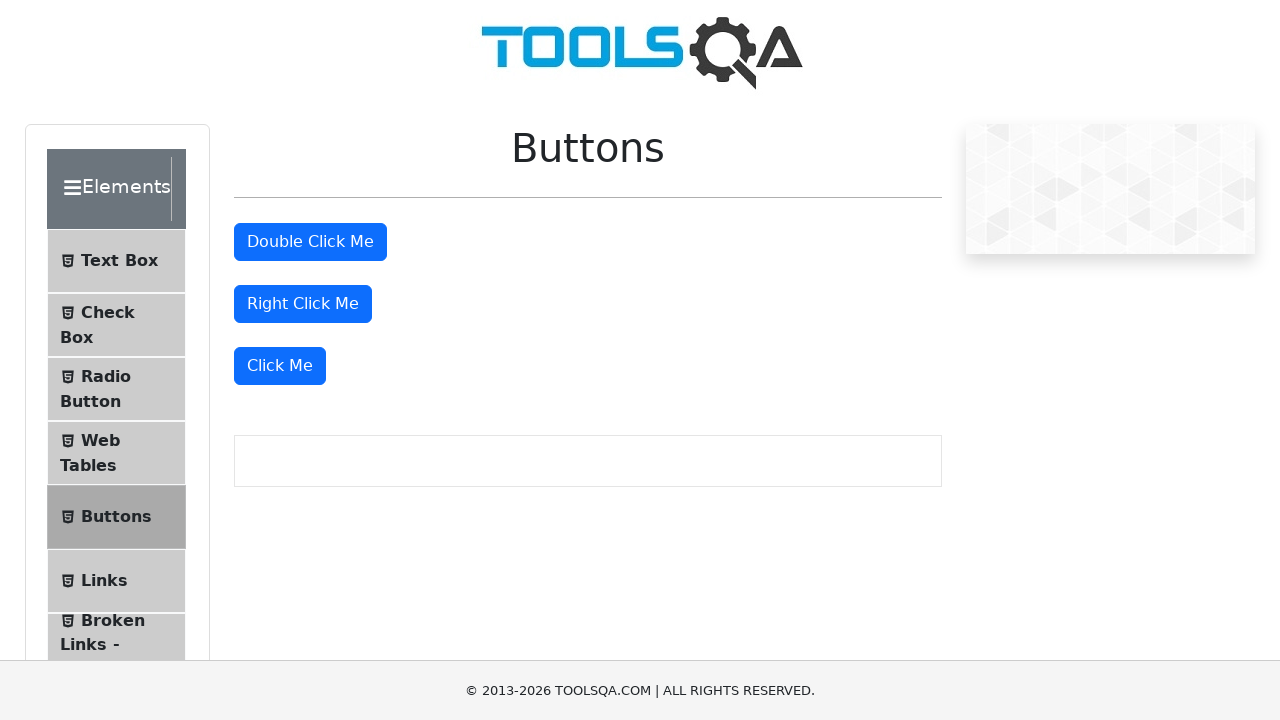

Navigated to https://demoqa.com/buttons
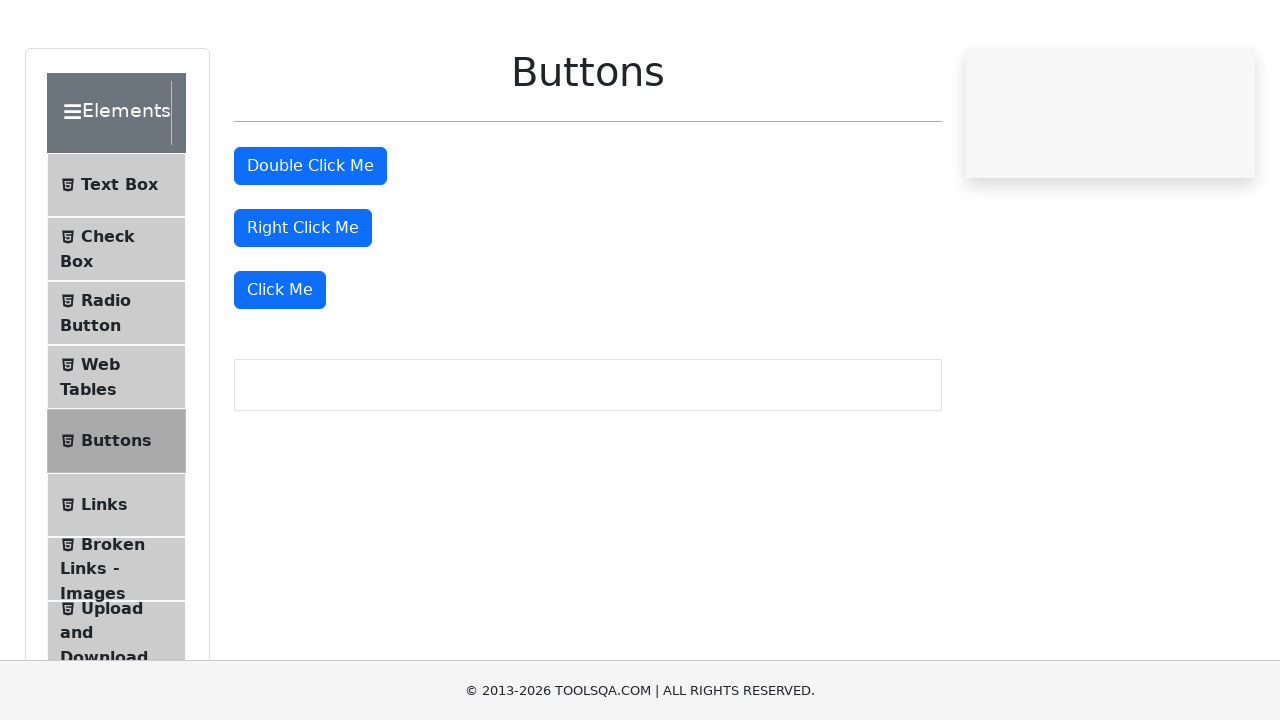

Right-clicked on the right-click button element at (303, 304) on #rightClickBtn
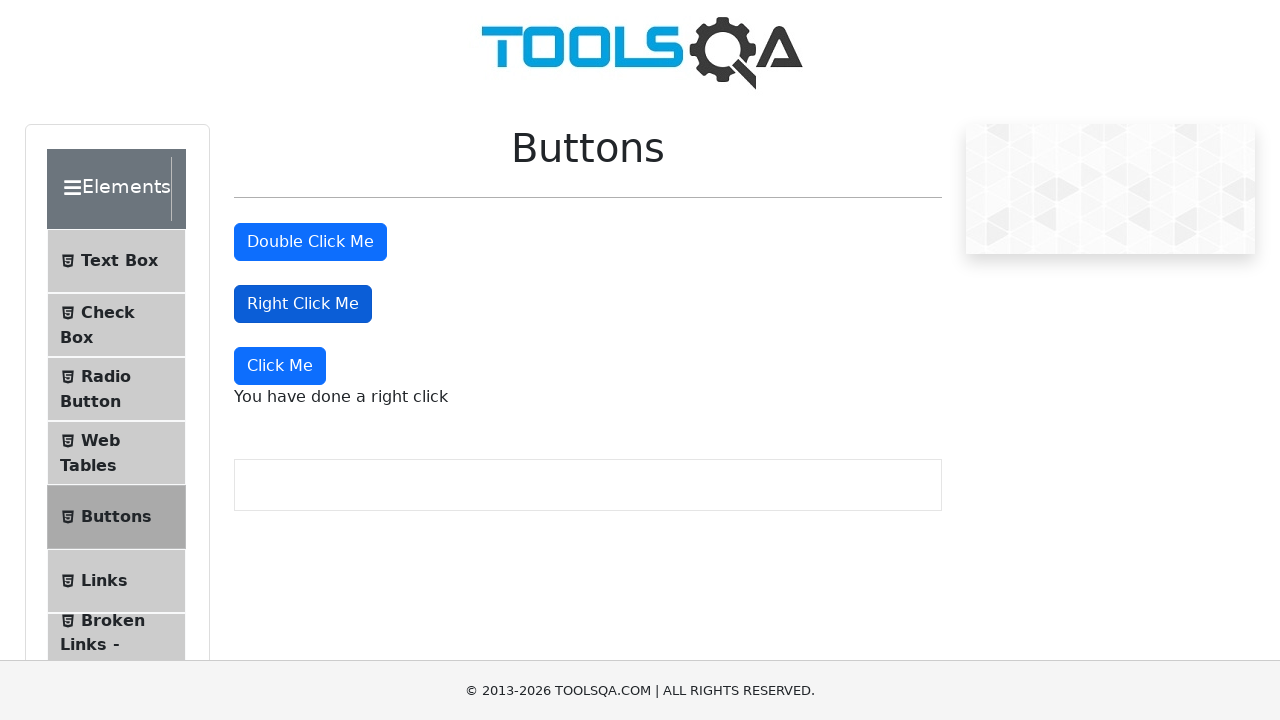

Right-click message appeared and became visible
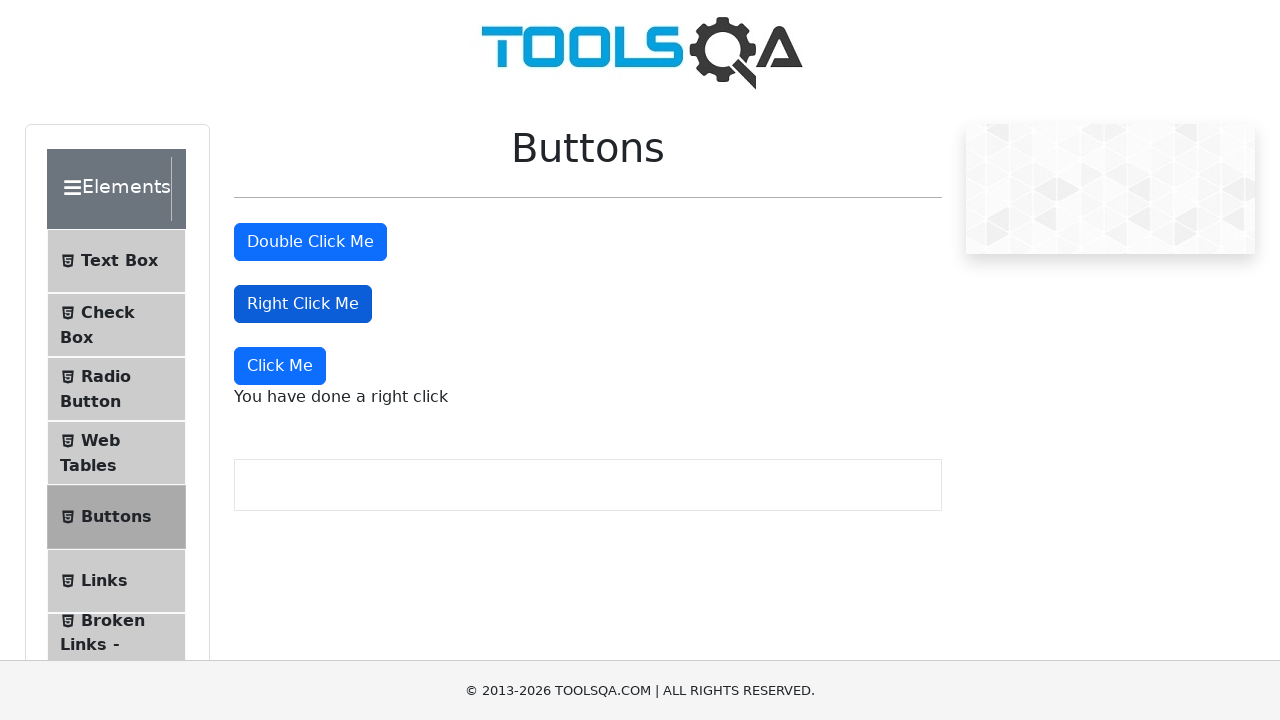

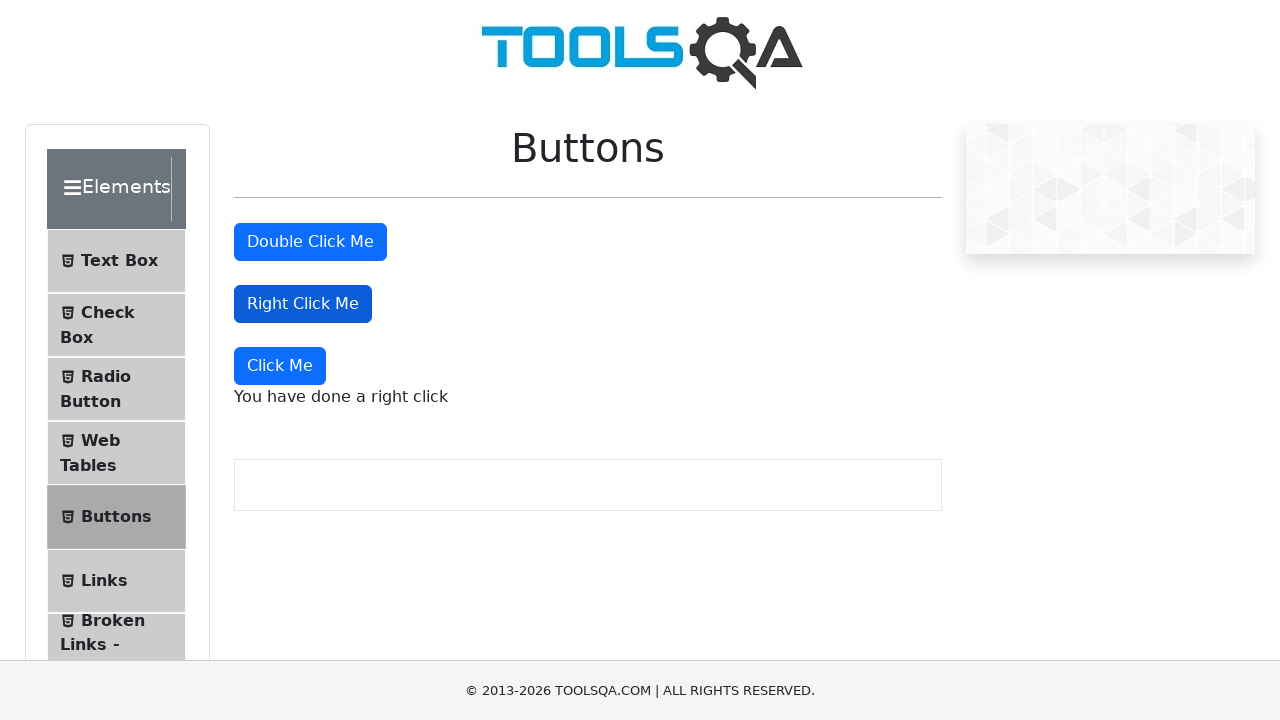